Solves a math problem on the page by extracting a value, calculating the result using a logarithm formula, and submitting the answer along with checkbox and radio button selections

Starting URL: http://suninjuly.github.io/math.html

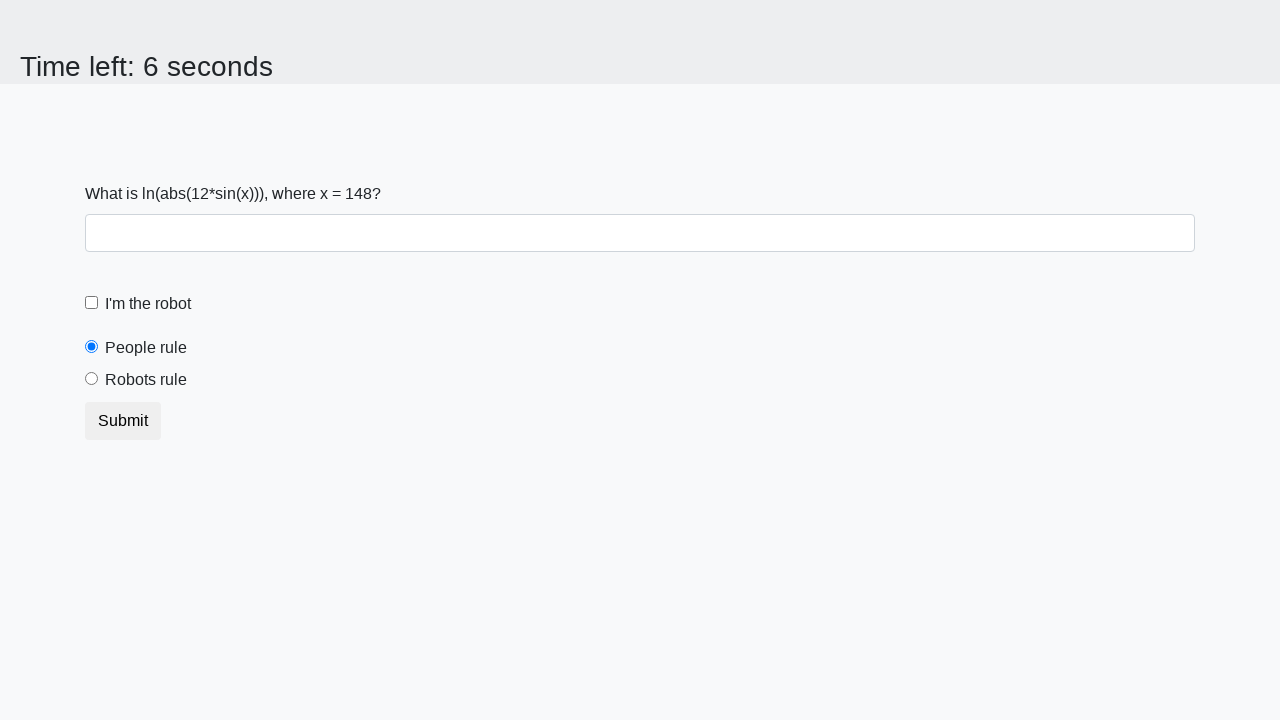

Located the input value element
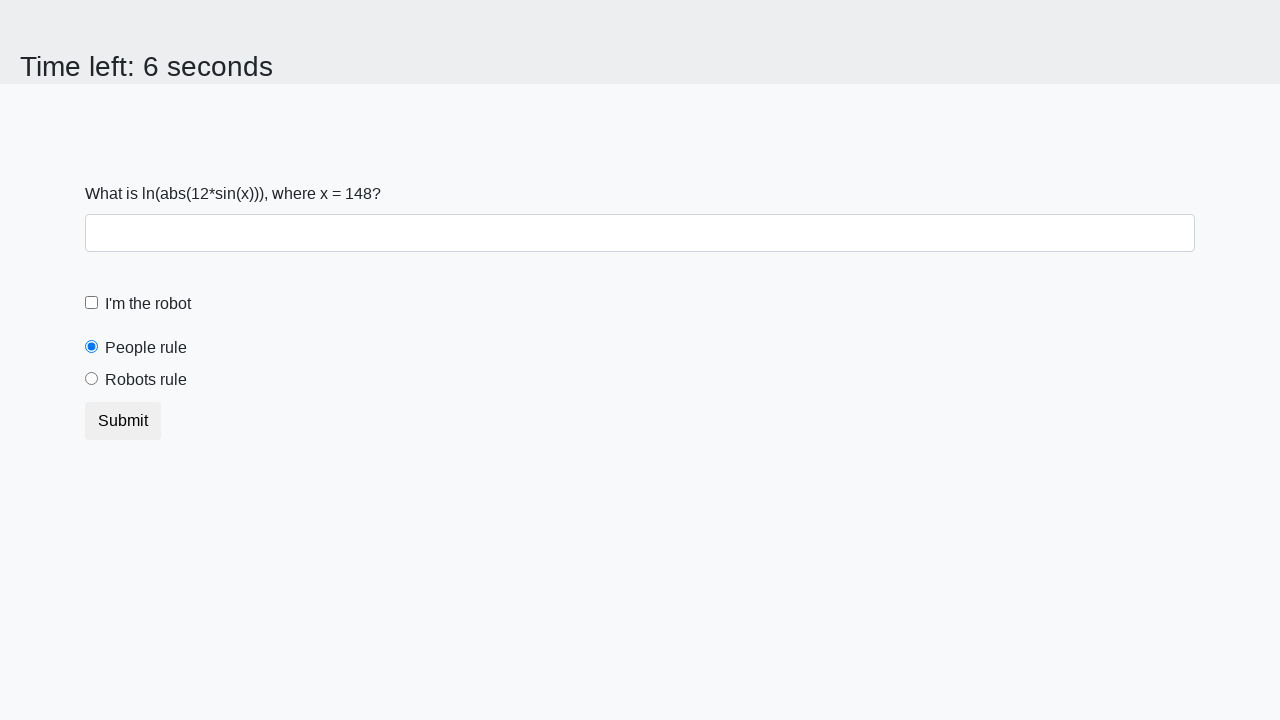

Extracted the input value from the page
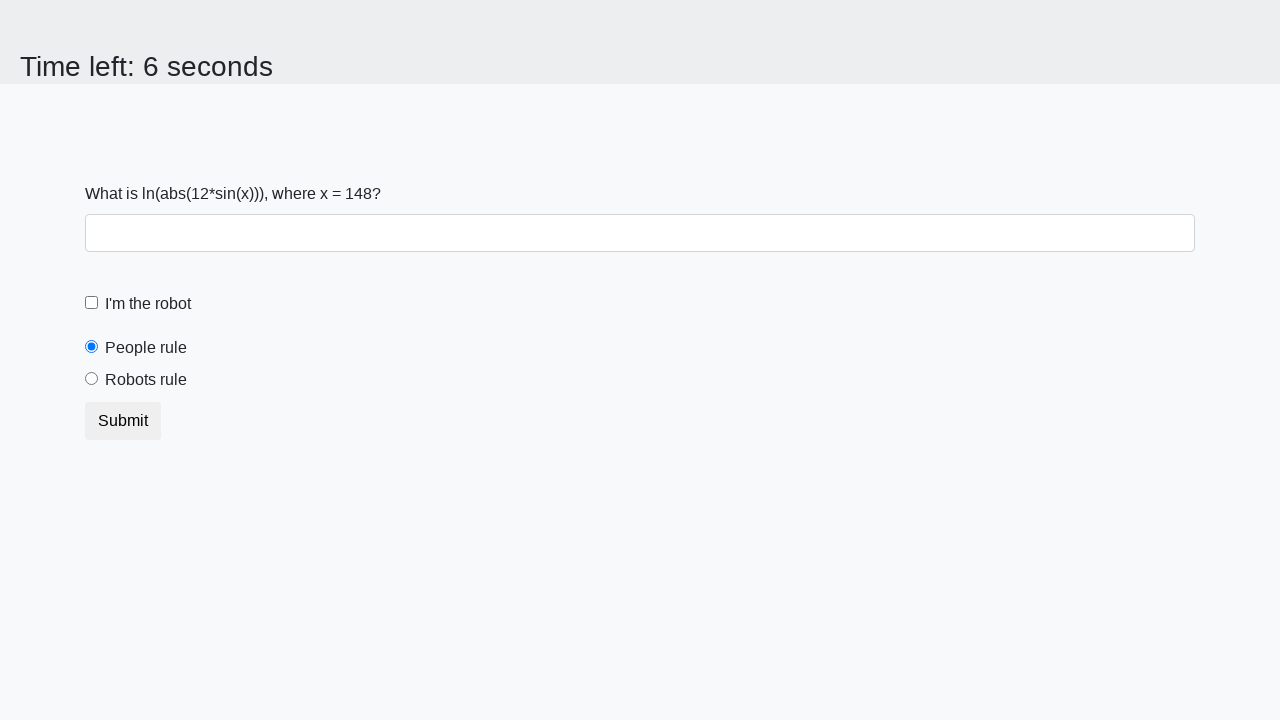

Calculated the logarithm result using the formula: log(abs(12*sin(x)))
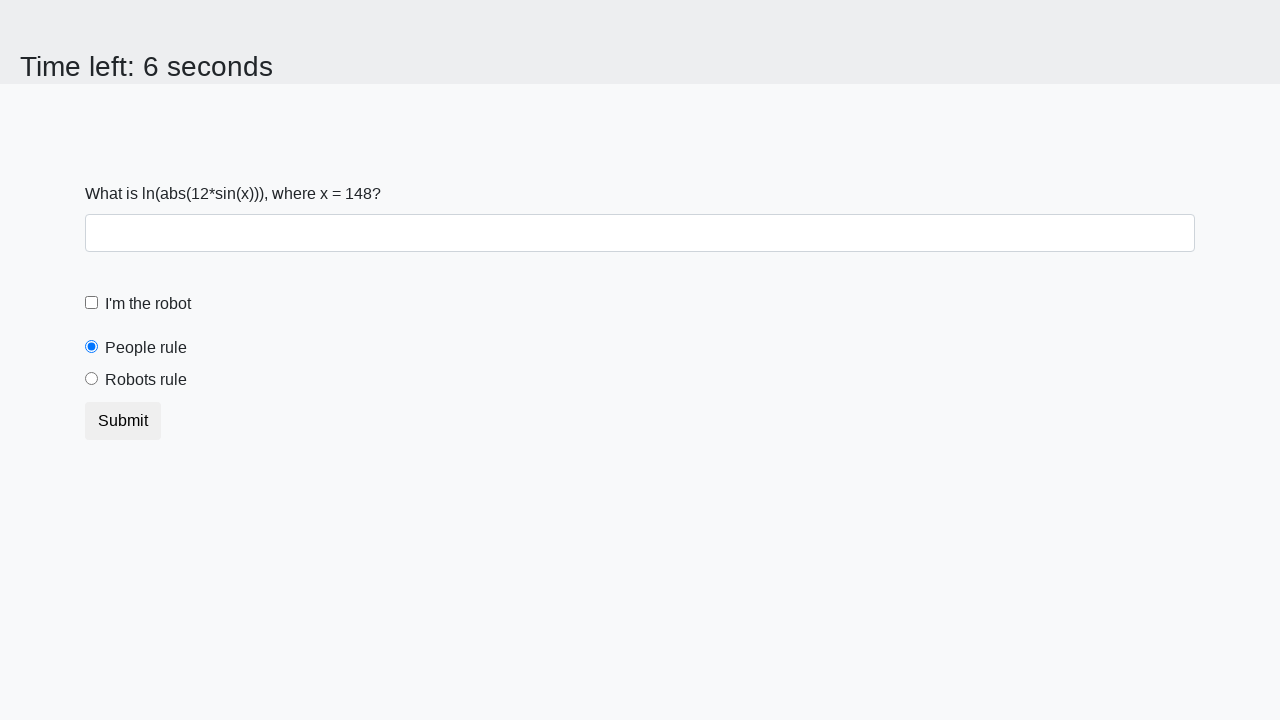

Filled the answer field with the calculated result on #answer
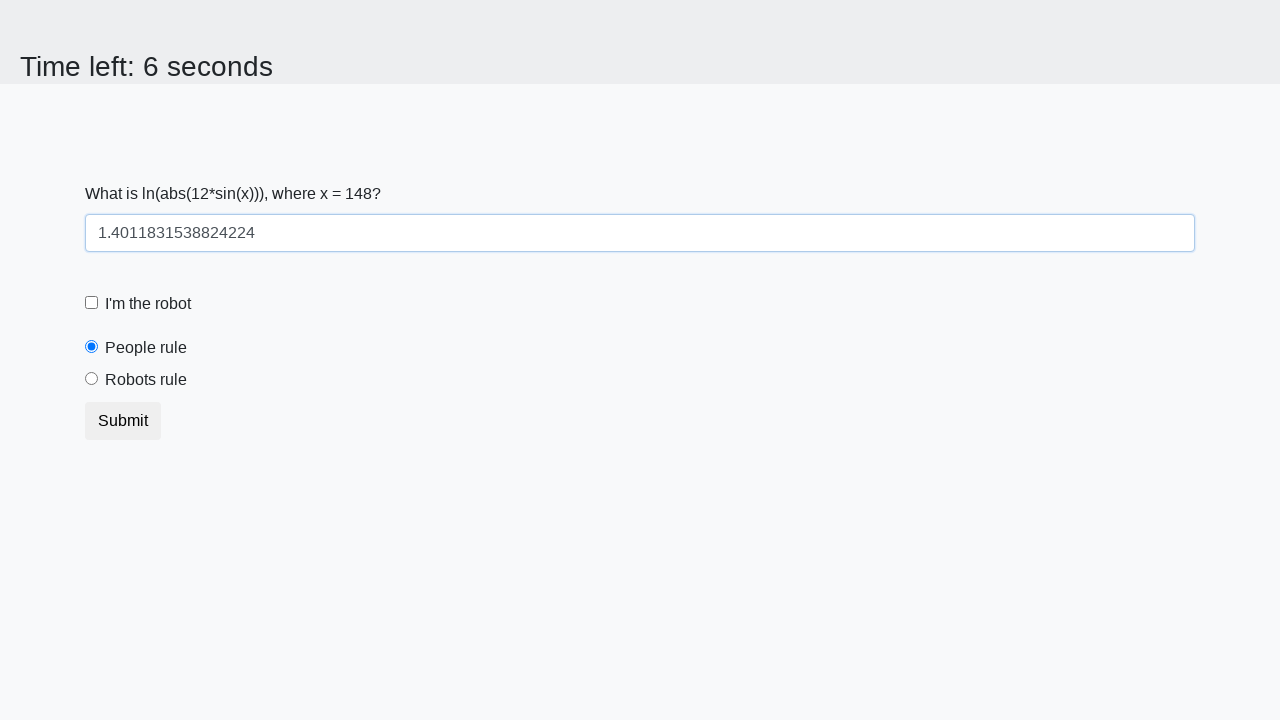

Clicked the robot checkbox at (148, 304) on .form-check-label[for='robotCheckbox']
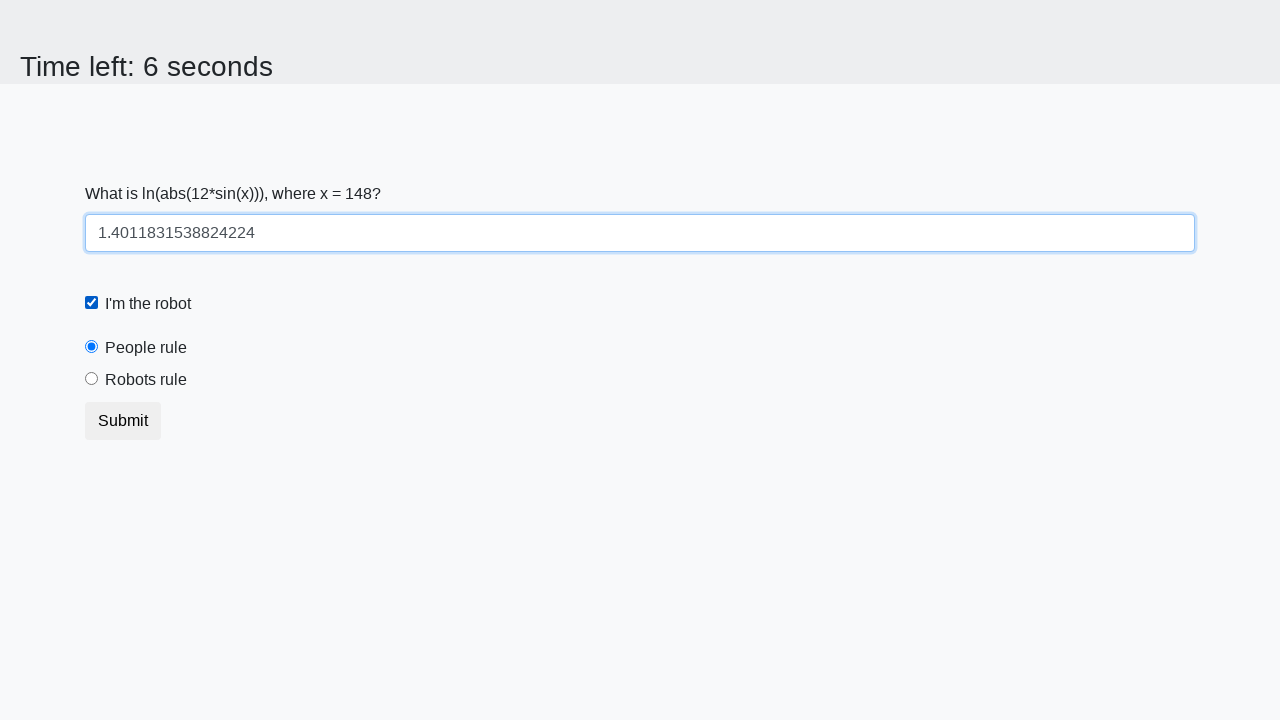

Clicked the 'robots rule' radio button at (92, 379) on #robotsRule
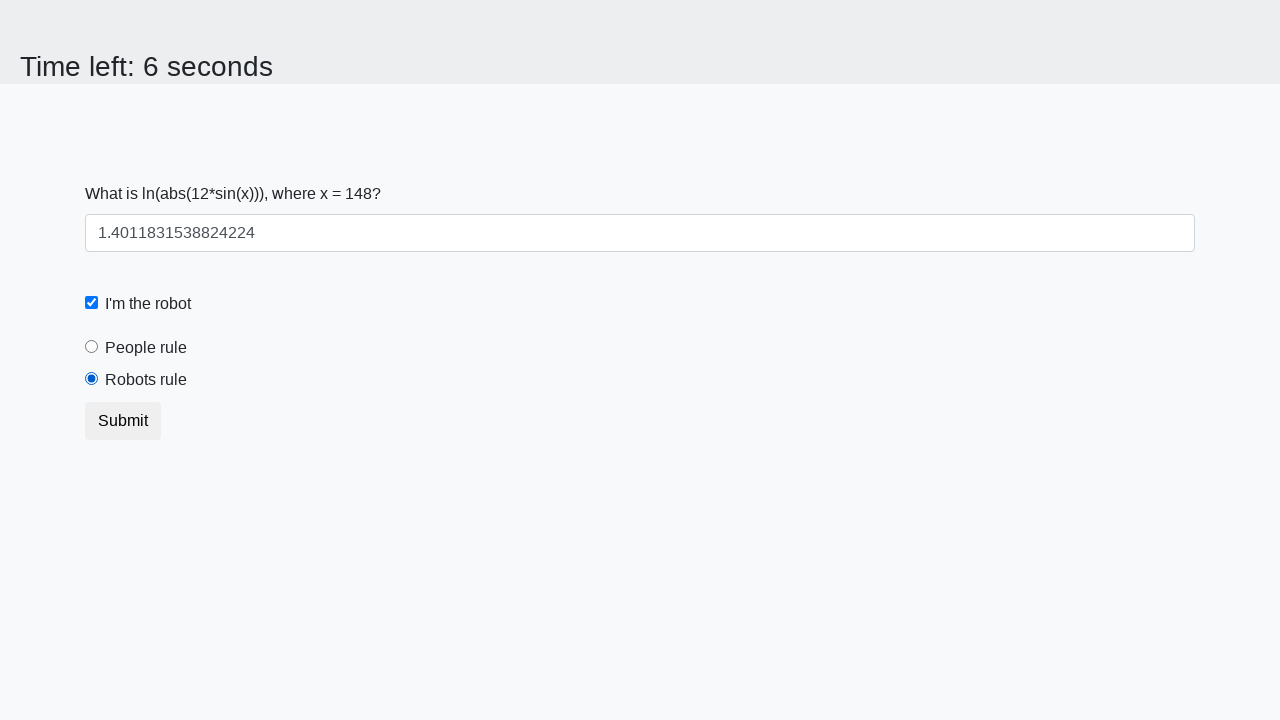

Clicked the submit button to submit the form at (123, 421) on button[type='submit']
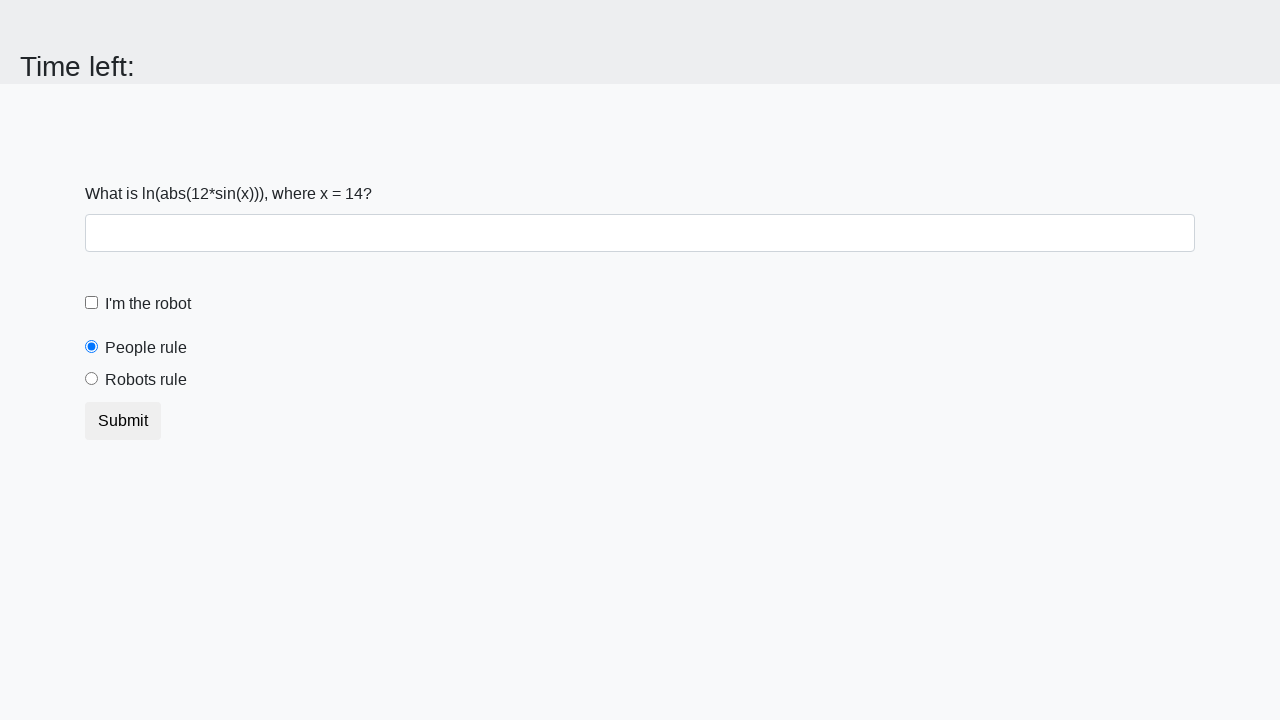

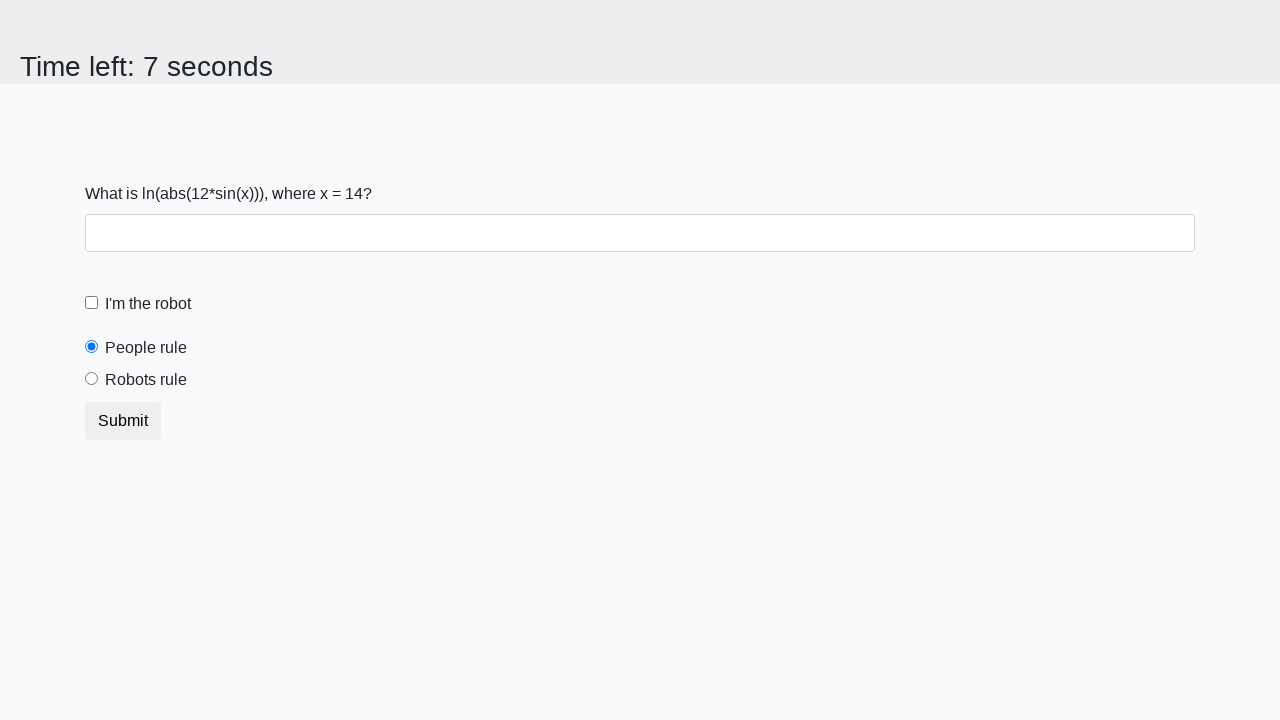